Tests mouse hover functionality by hovering over a menu item and clicking a submenu option

Starting URL: http://demo.automationtesting.in/Register.html

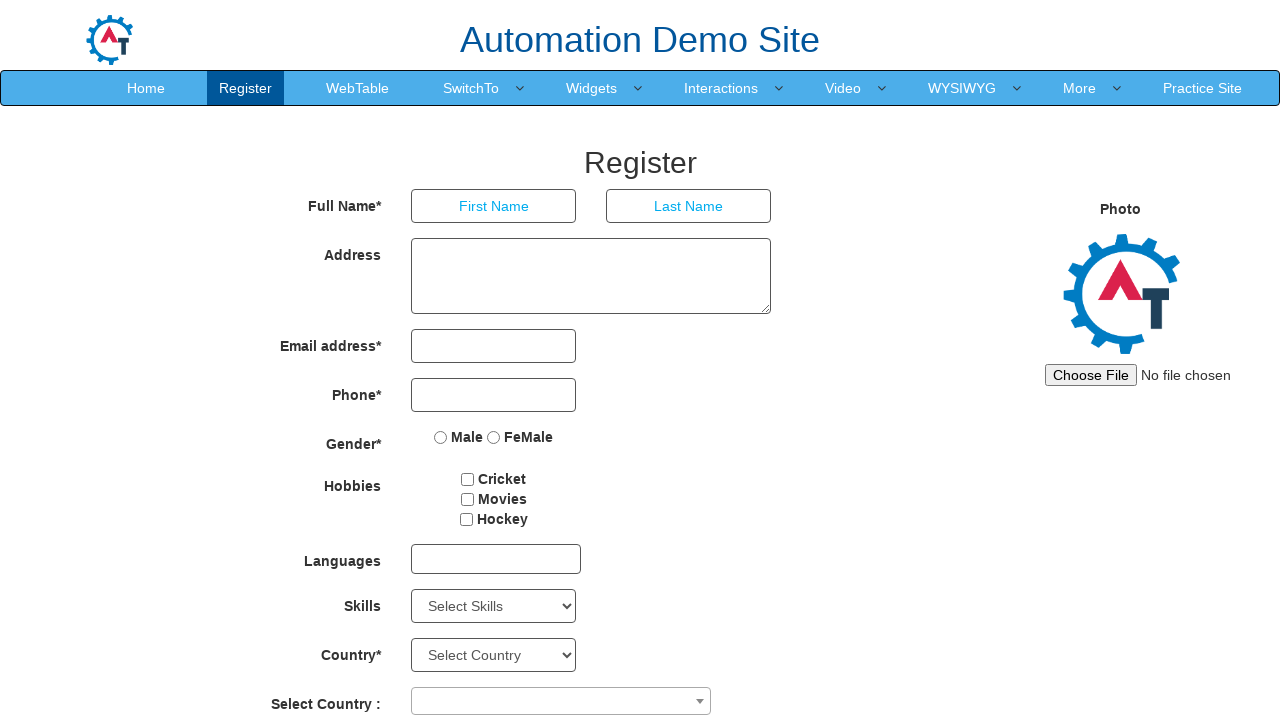

Navigated to registration page
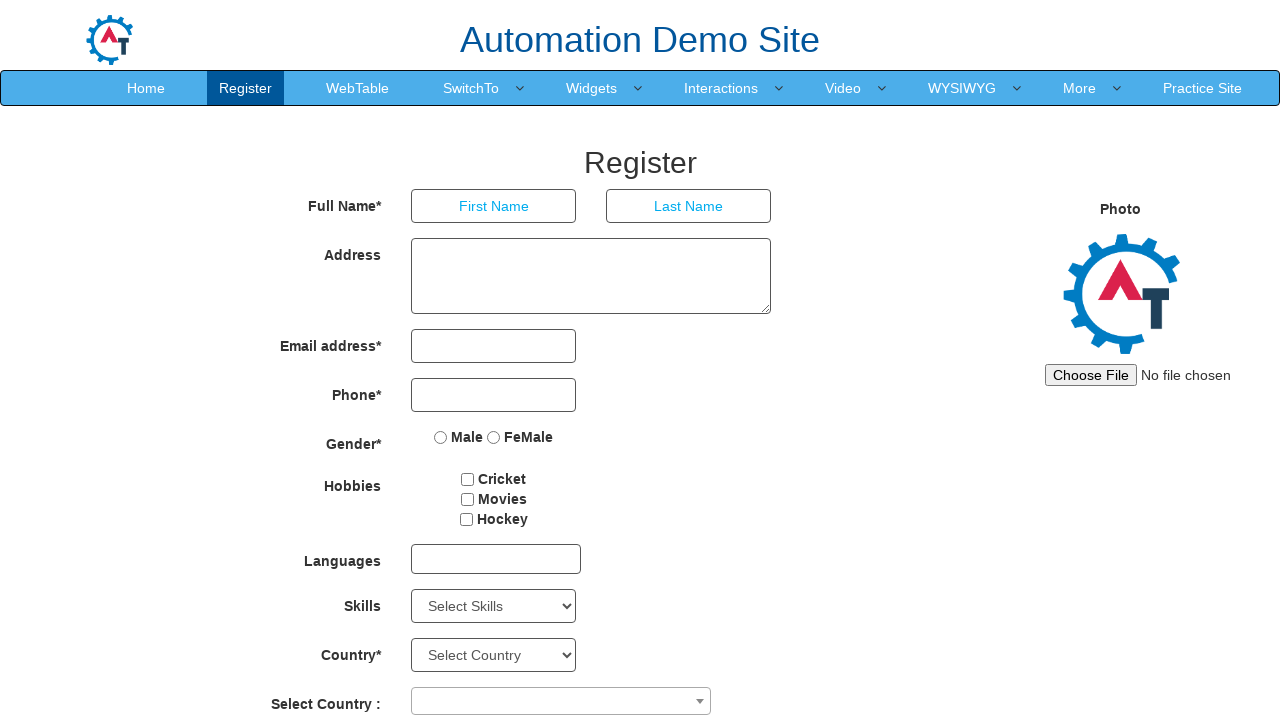

Hovered over SwitchTo menu item at (471, 88) on a:has-text('SwitchTo')
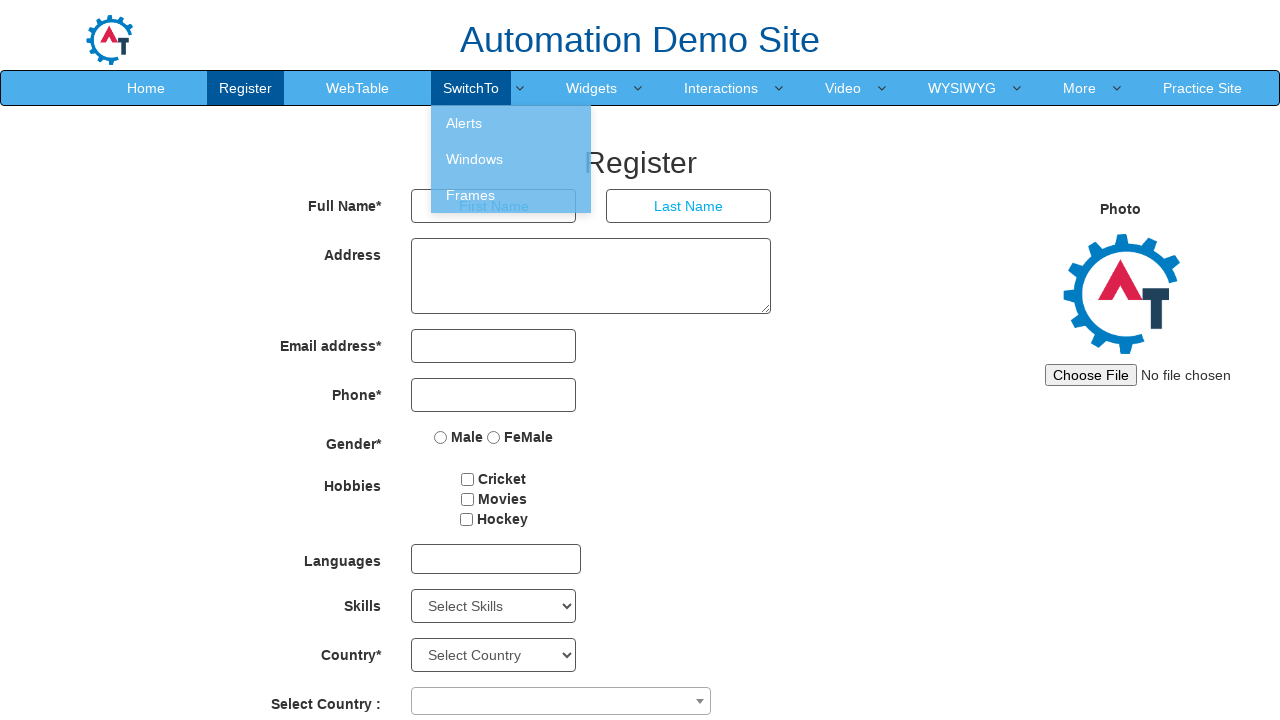

Clicked on Windows submenu option at (511, 159) on a:has-text('Windows')
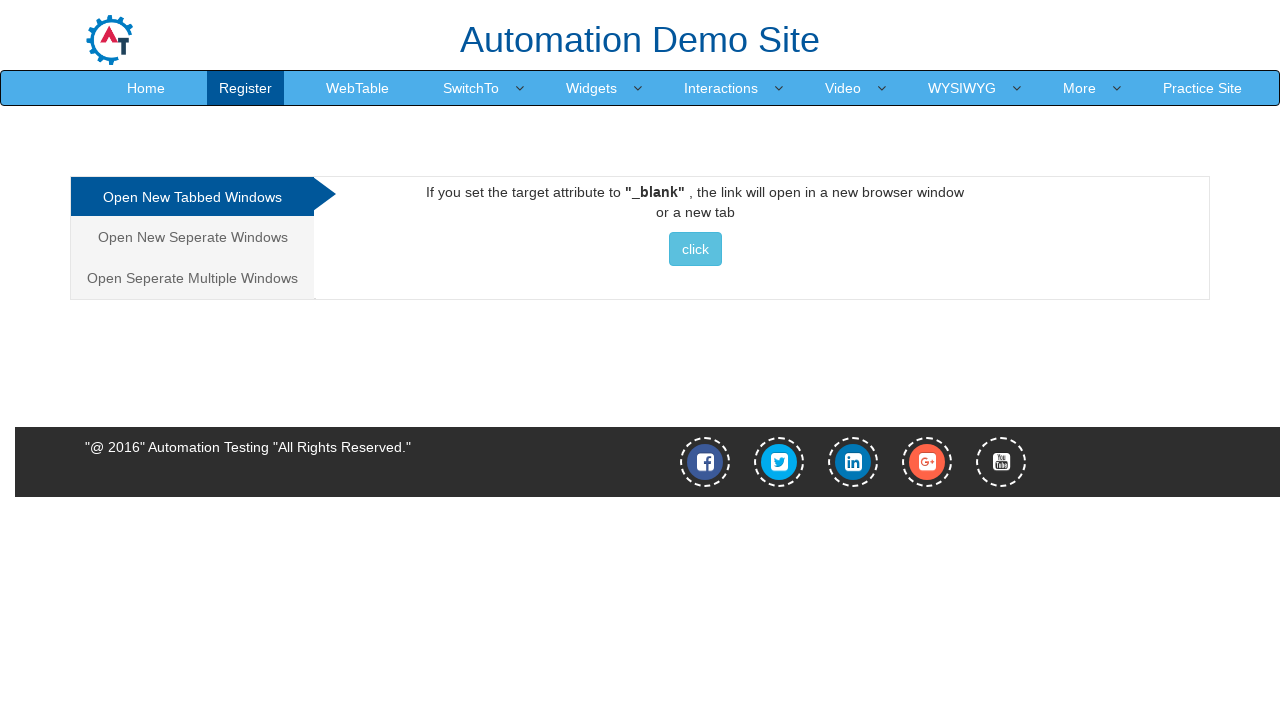

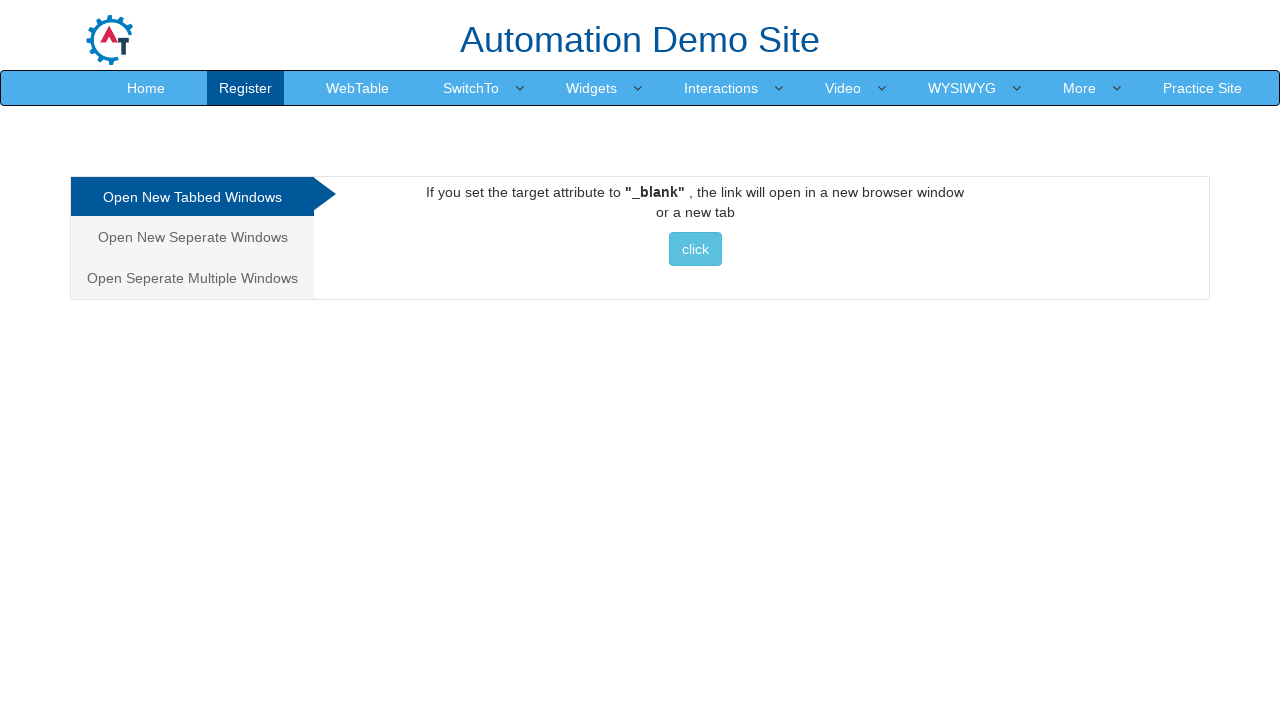